Tests confirmation alert by clicking a button, triggering a confirm dialog and dismissing it

Starting URL: https://demoqa.com/alerts

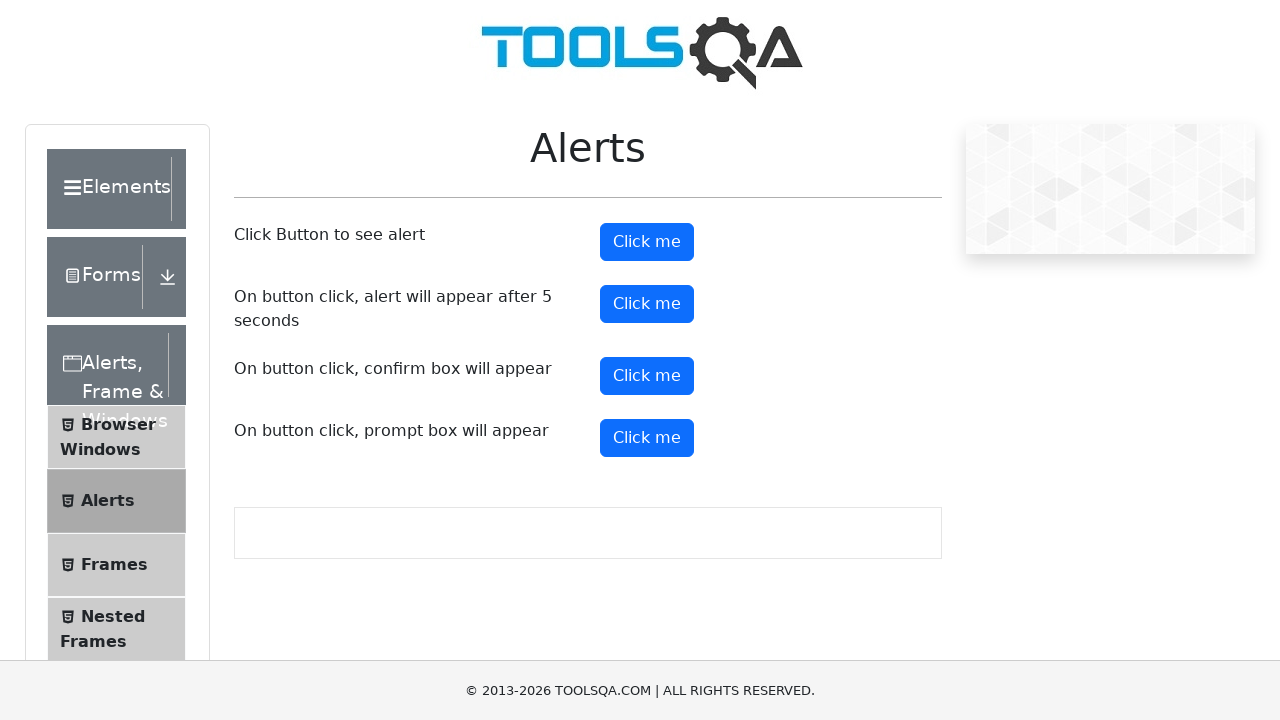

Set up dialog handler to dismiss confirmation alerts
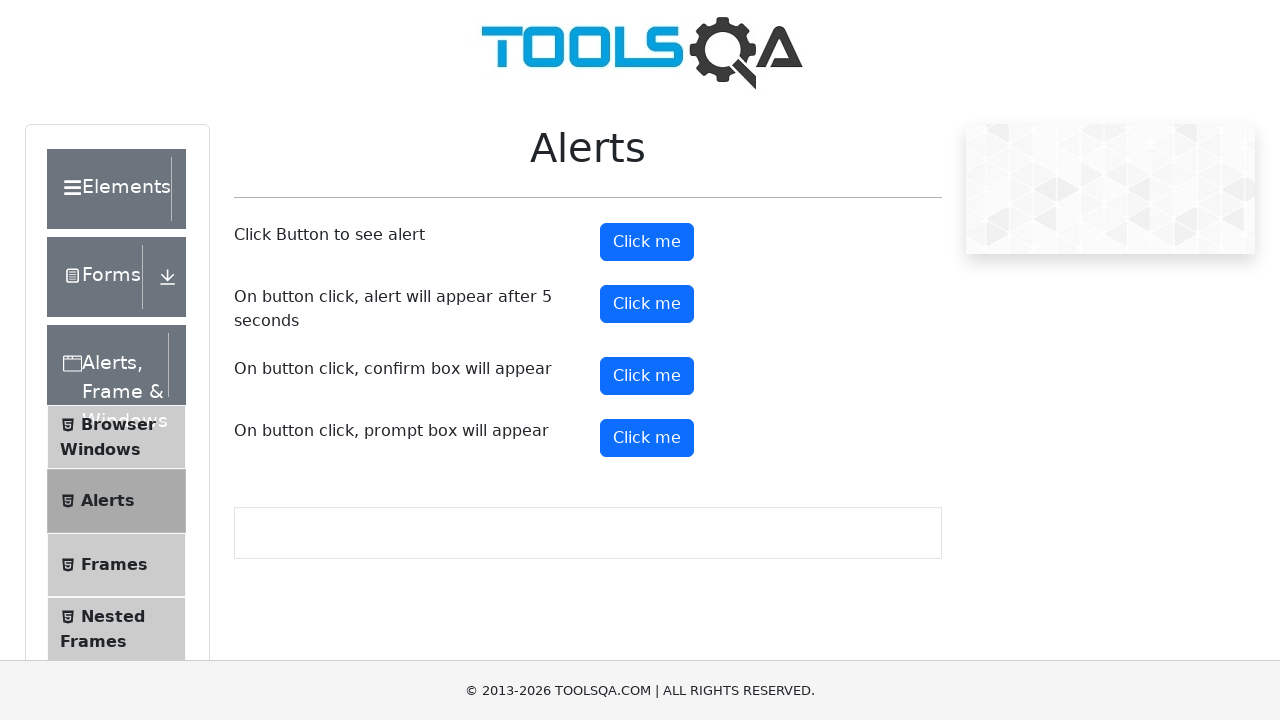

Clicked confirmation button to trigger alert at (647, 376) on button#confirmButton
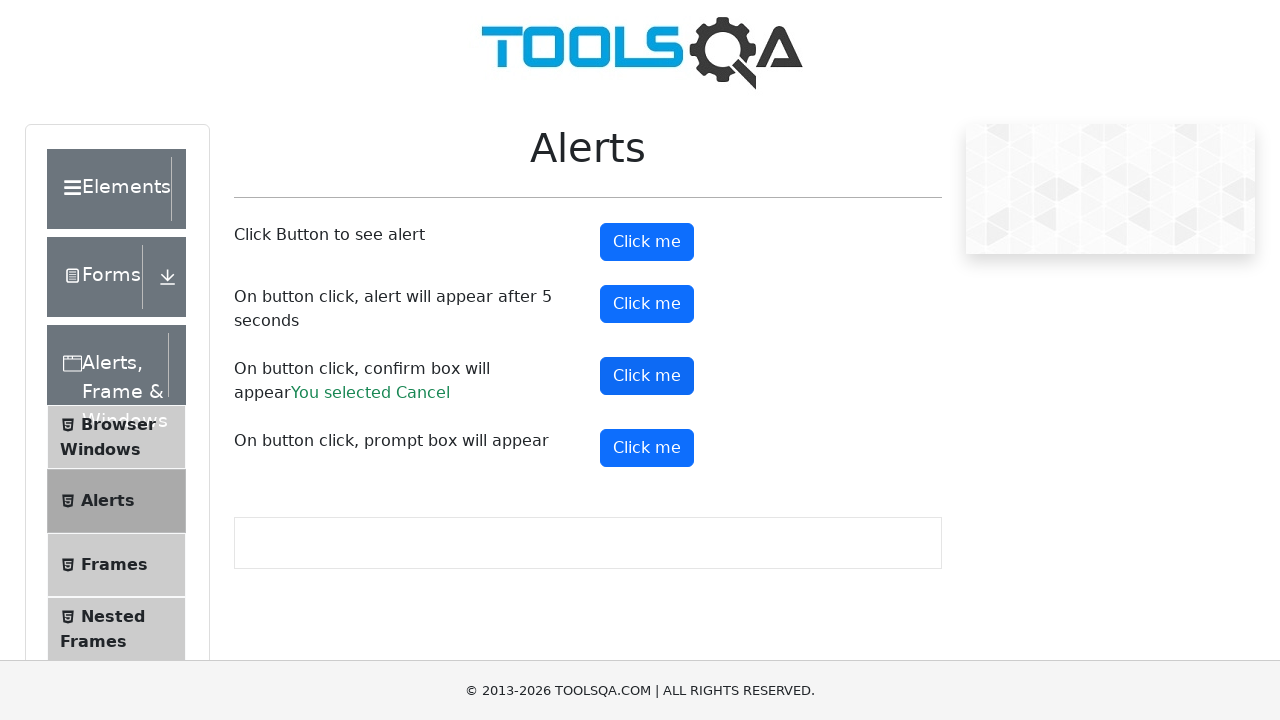

Confirmation result text appeared after dismissing alert
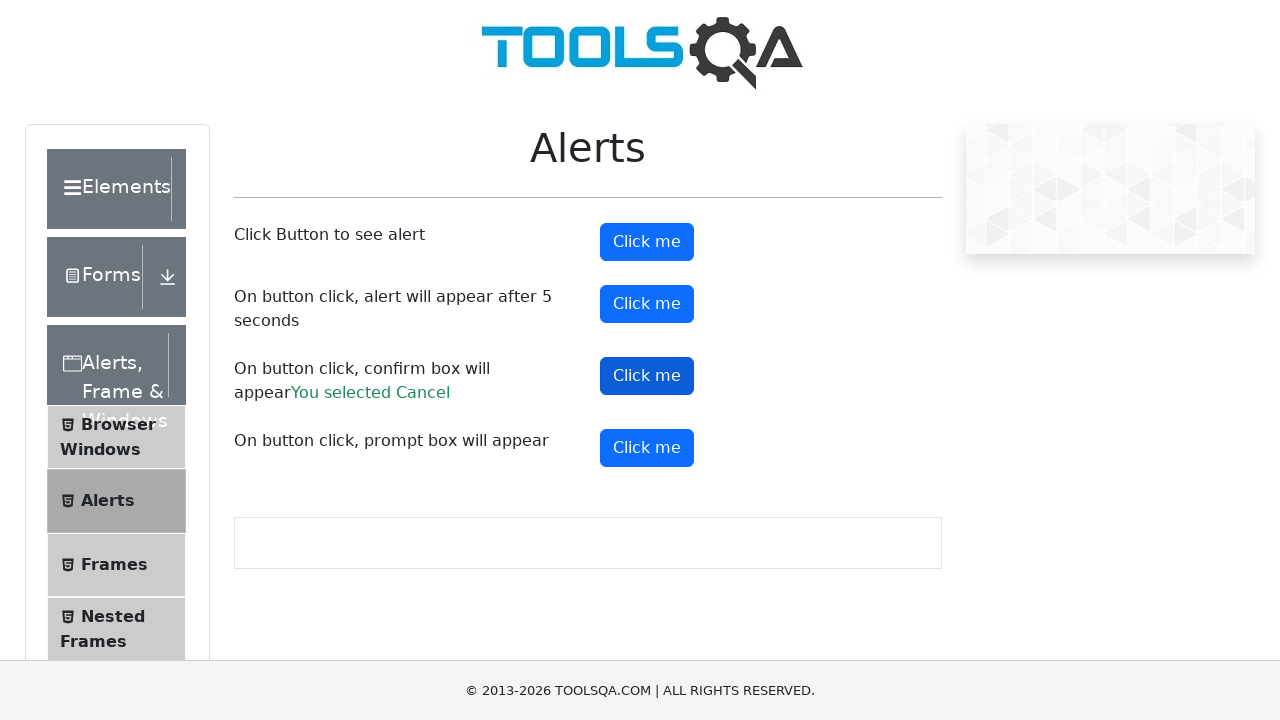

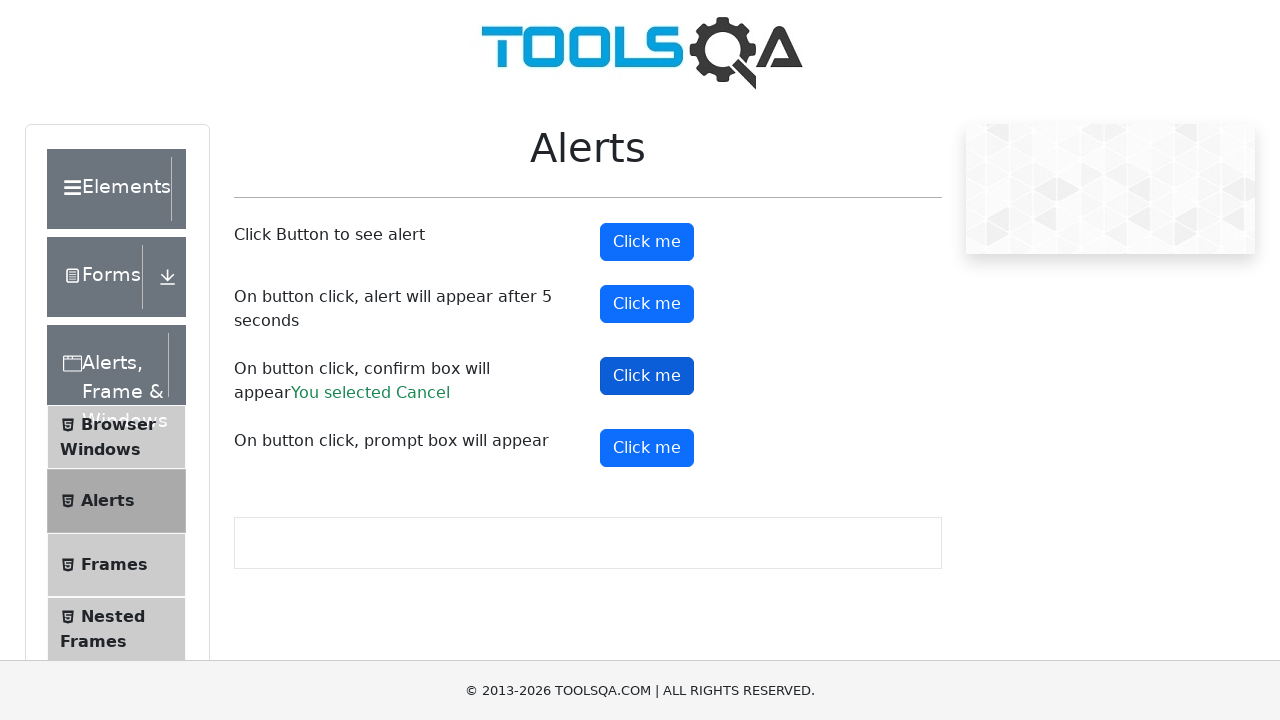